Tests clicking a button that ignores DOM click events and requires physical click simulation

Starting URL: http://uitestingplayground.com/click

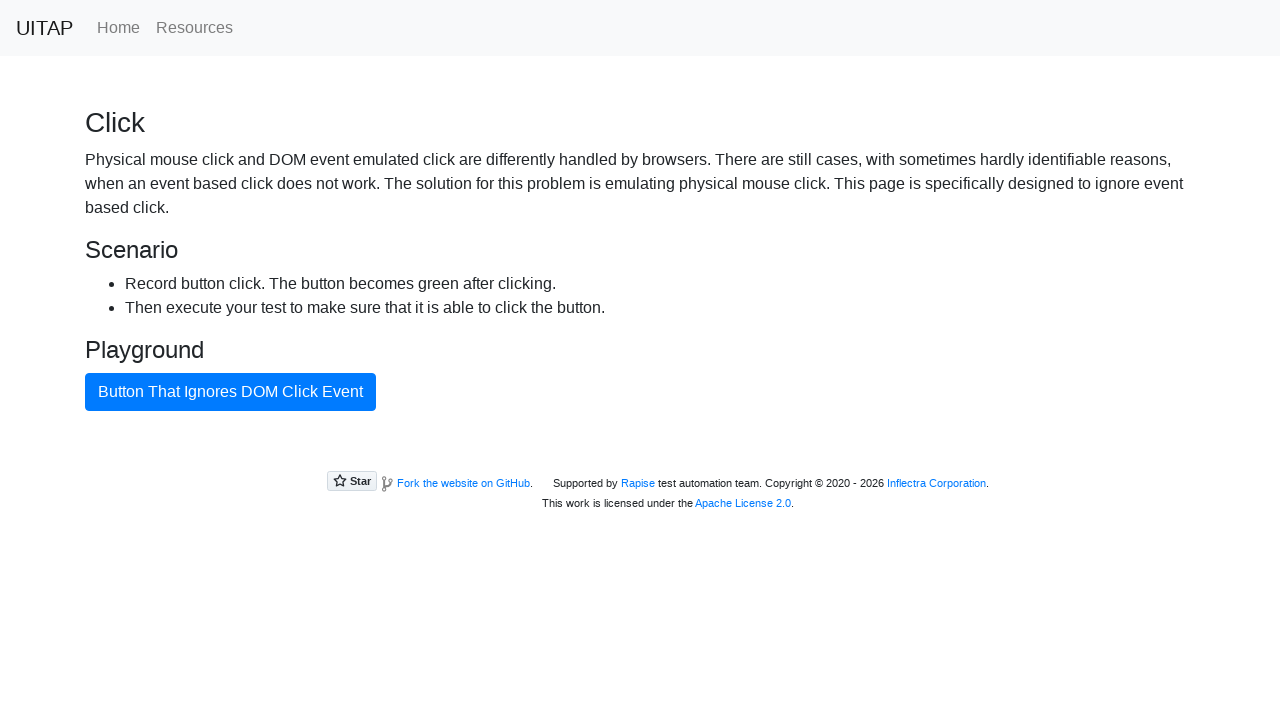

Navigated to click testing playground
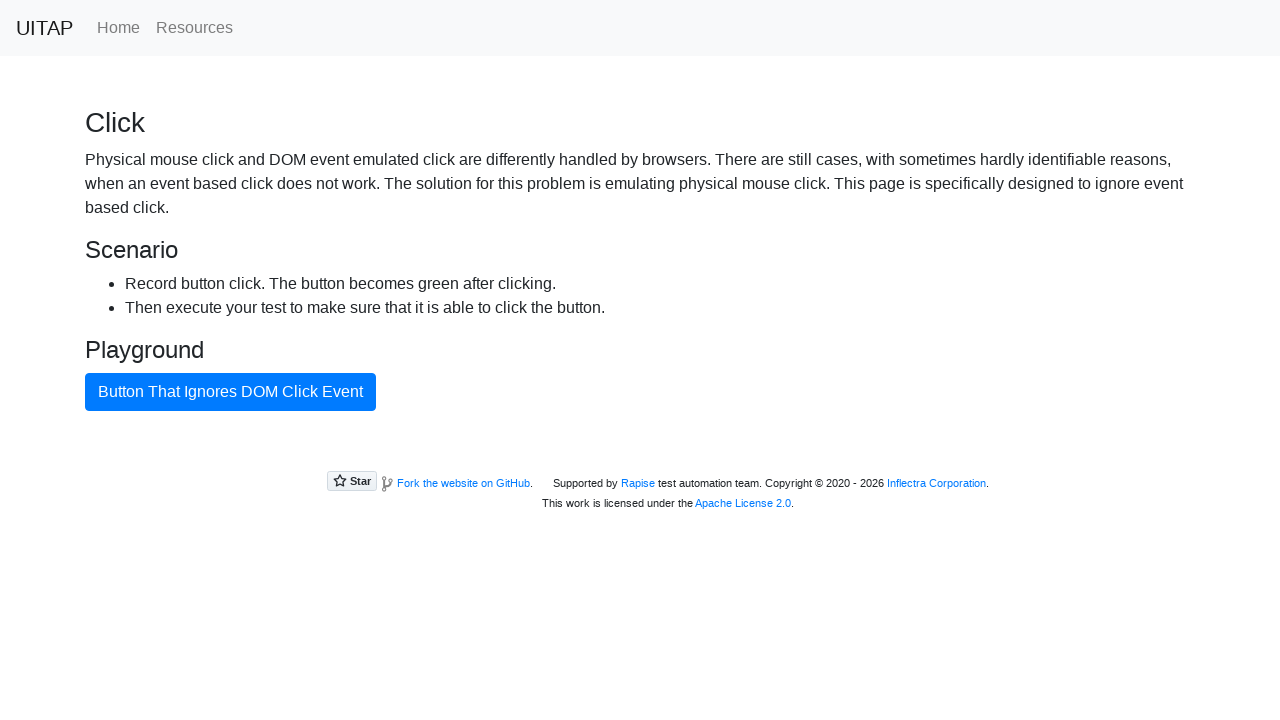

Clicked the button (first click) - button ignores DOM click events at (230, 392) on #badButton
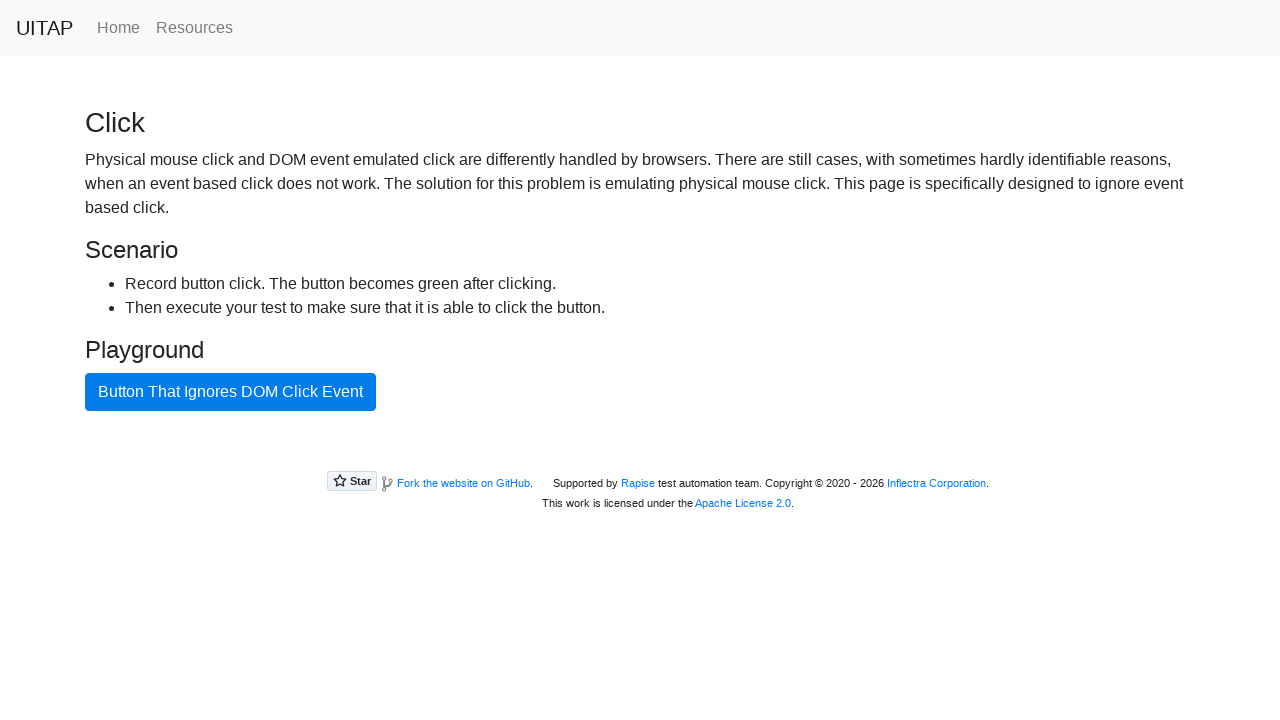

Clicked the button (second click) - button ignores DOM click events at (230, 392) on #badButton
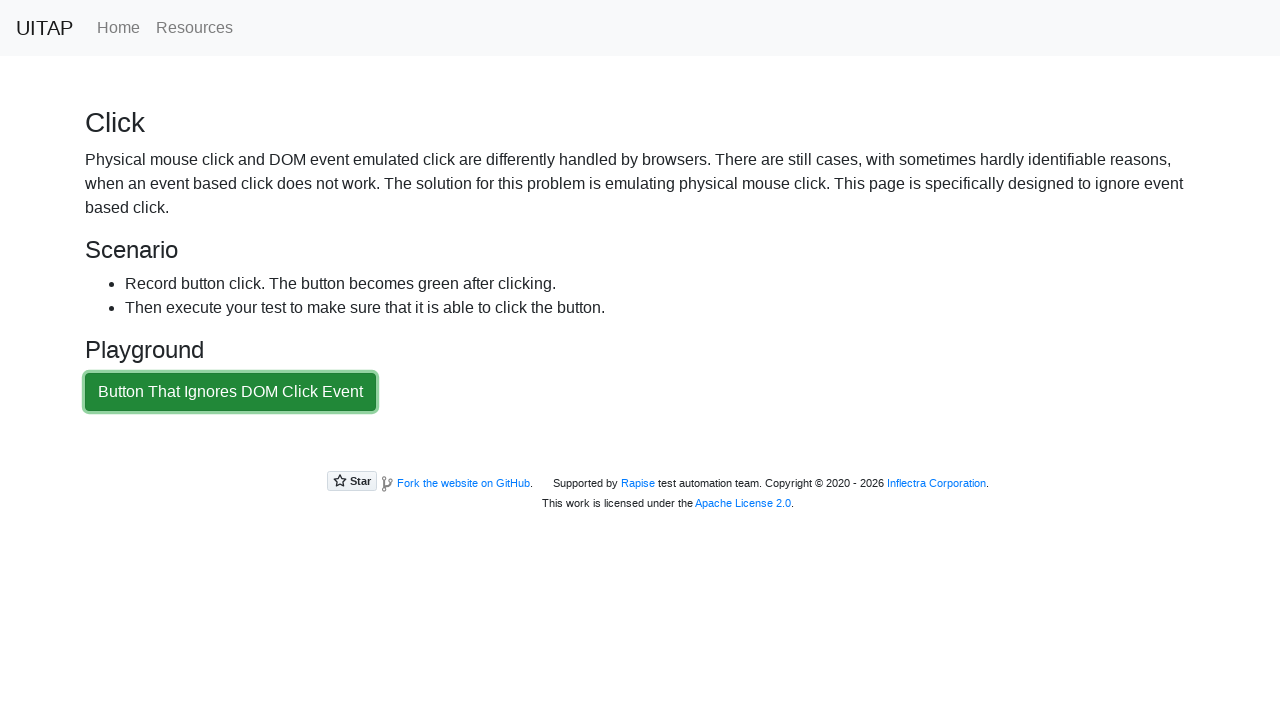

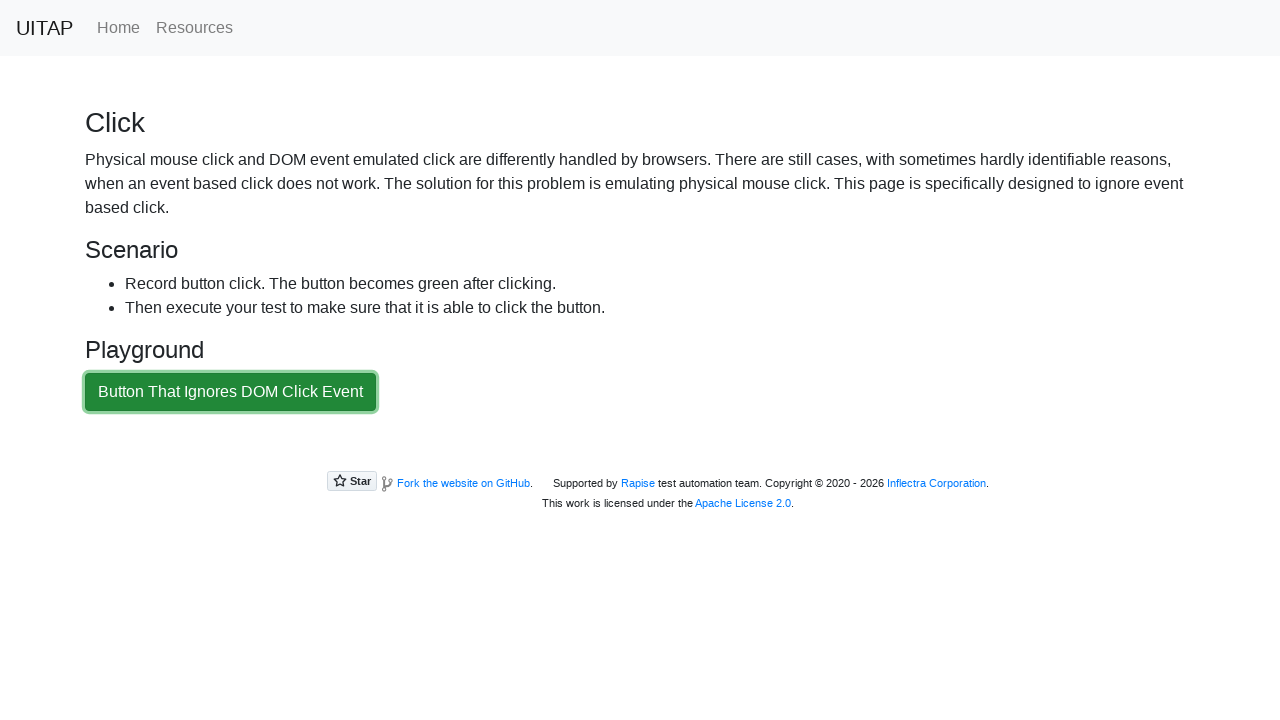